Tests successful contact form submission by filling mandatory fields, clicking submit, and verifying success message appears

Starting URL: https://jupiter.cloud.planittesting.com/#/

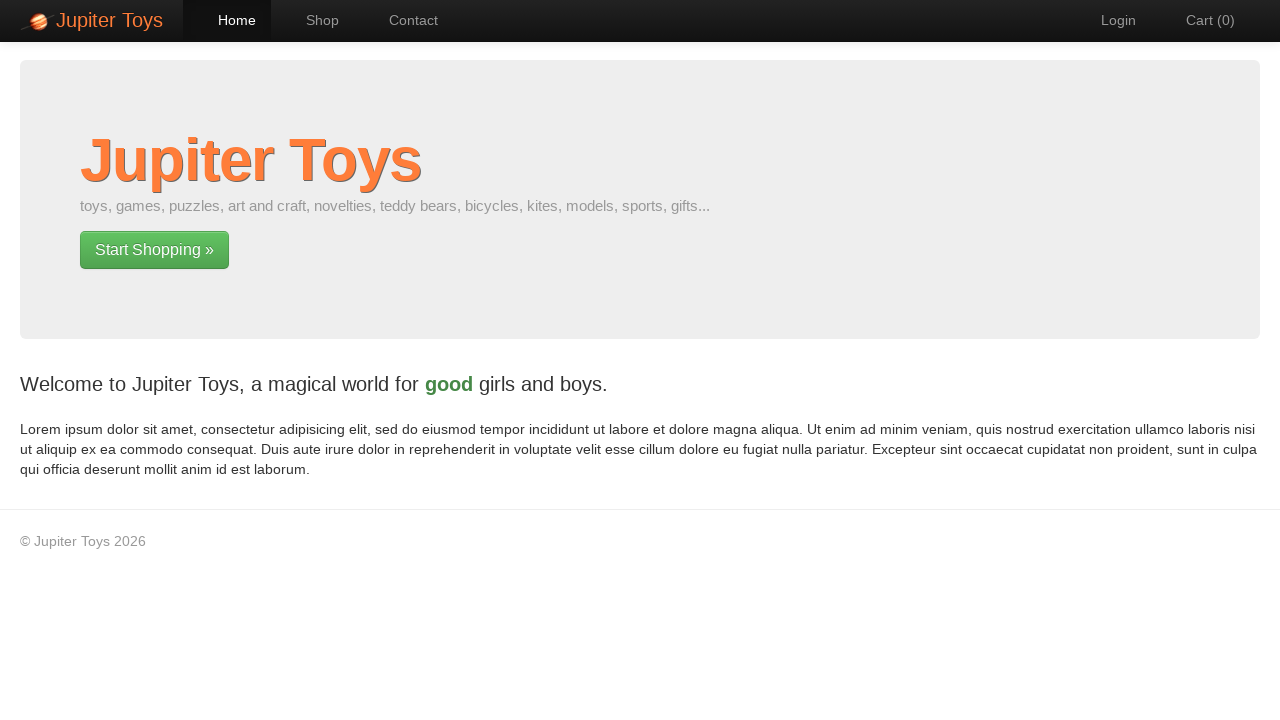

Clicked Contact link to navigate to contact page at (404, 20) on text=Contact
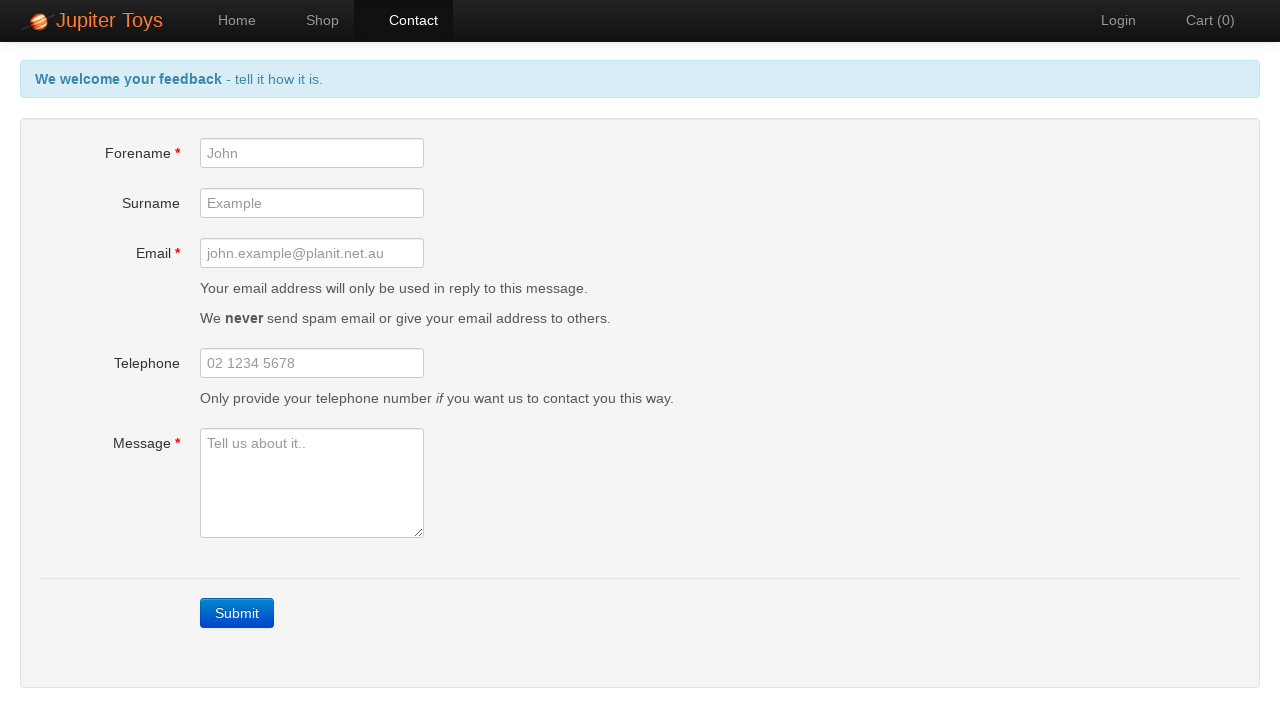

Filled forename field with 'Emma' on #forename
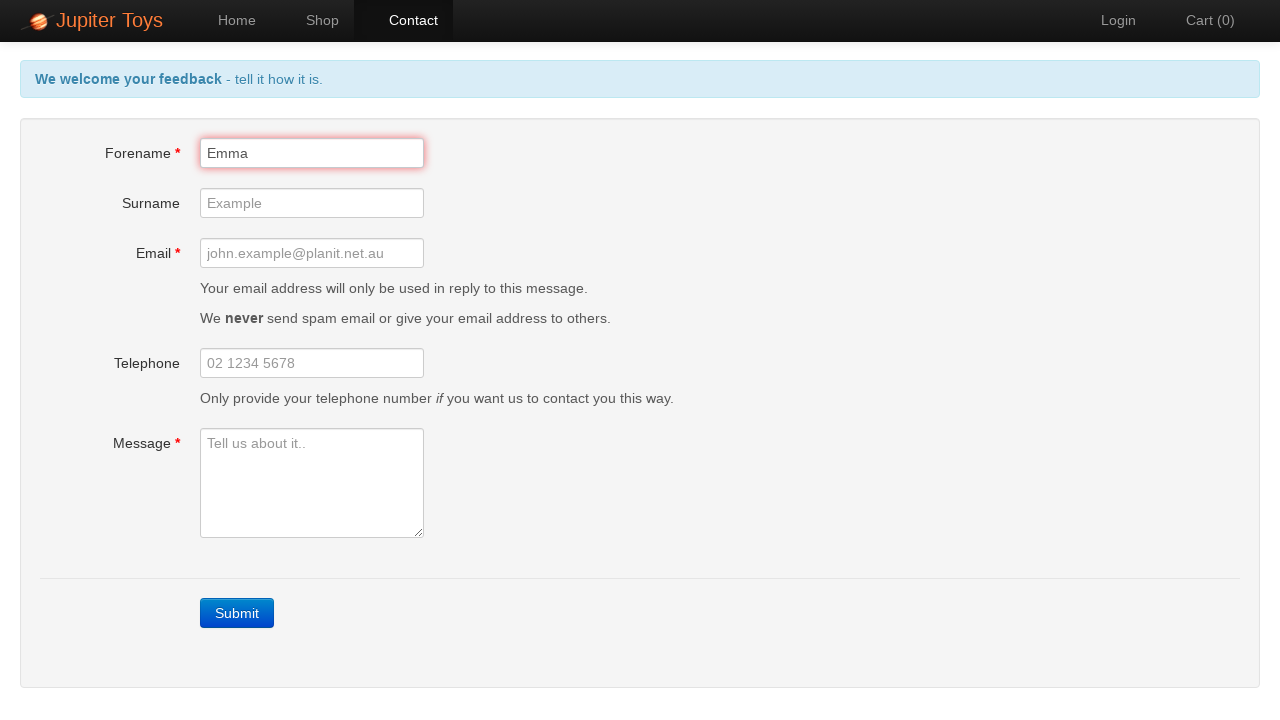

Filled surname field with 'Johnson' on #surname
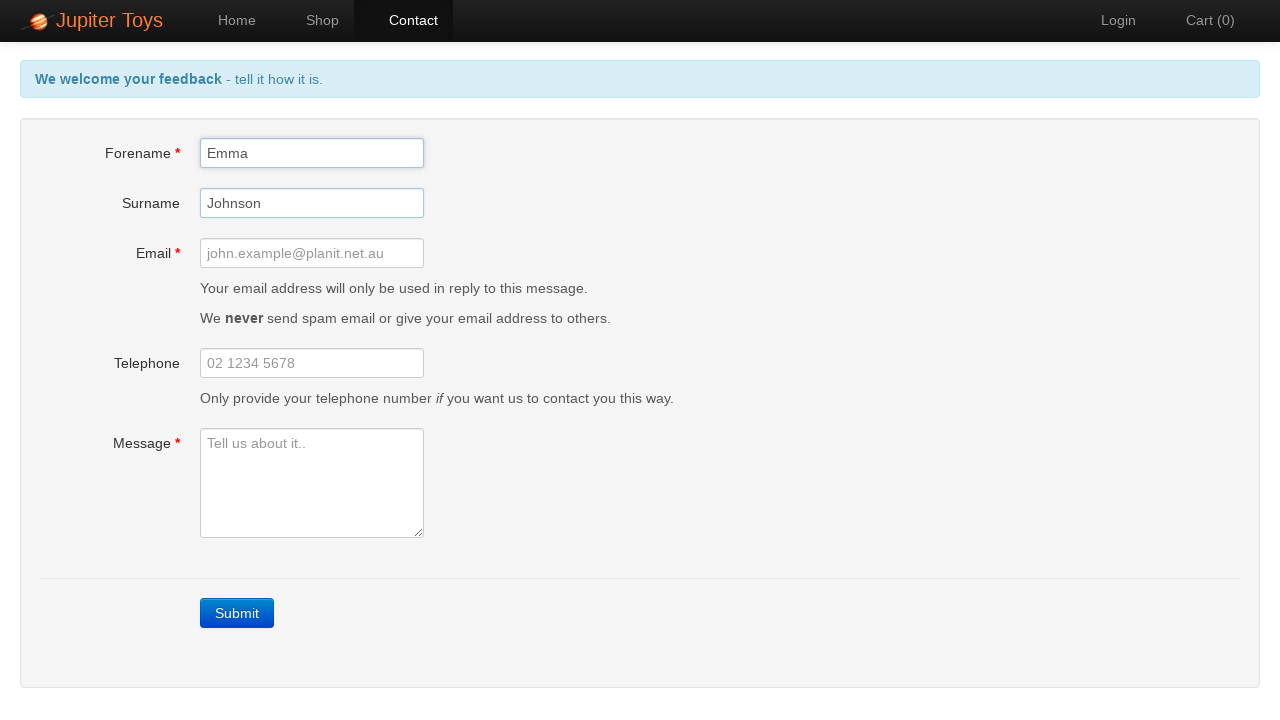

Filled email field with 'emma.johnson@example.com' on #email
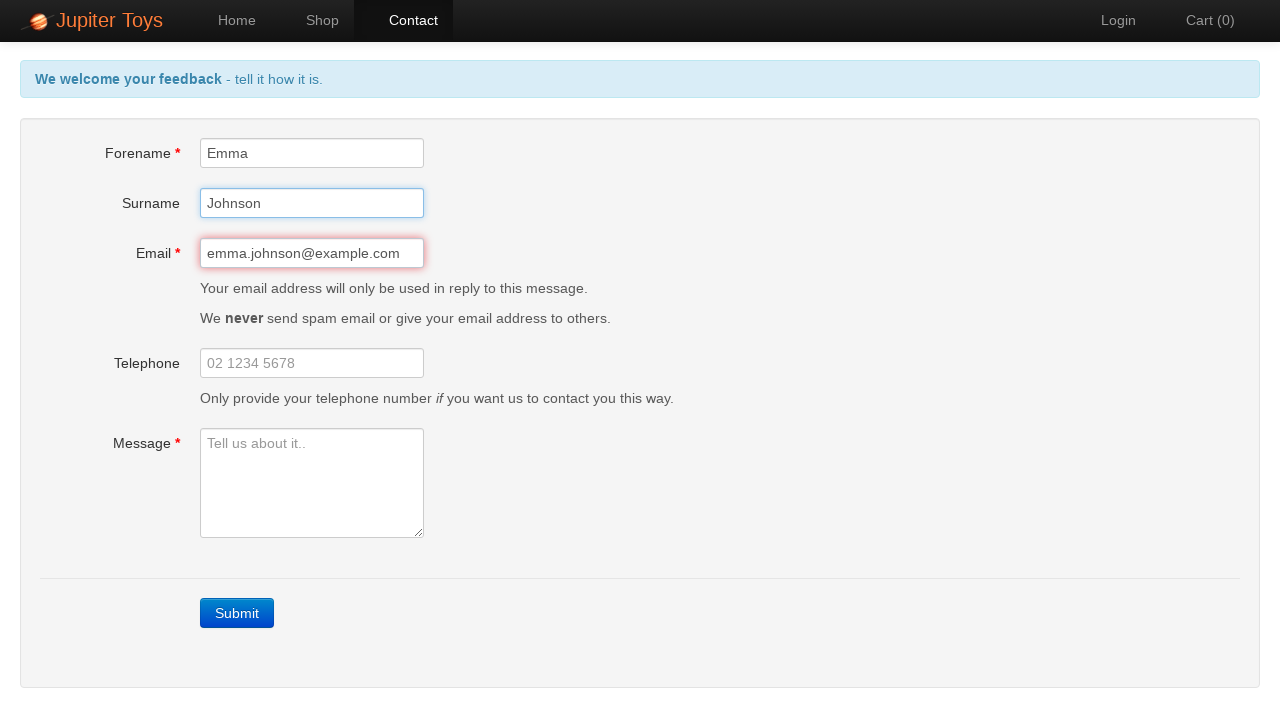

Filled telephone field with '0498765432' on #telephone
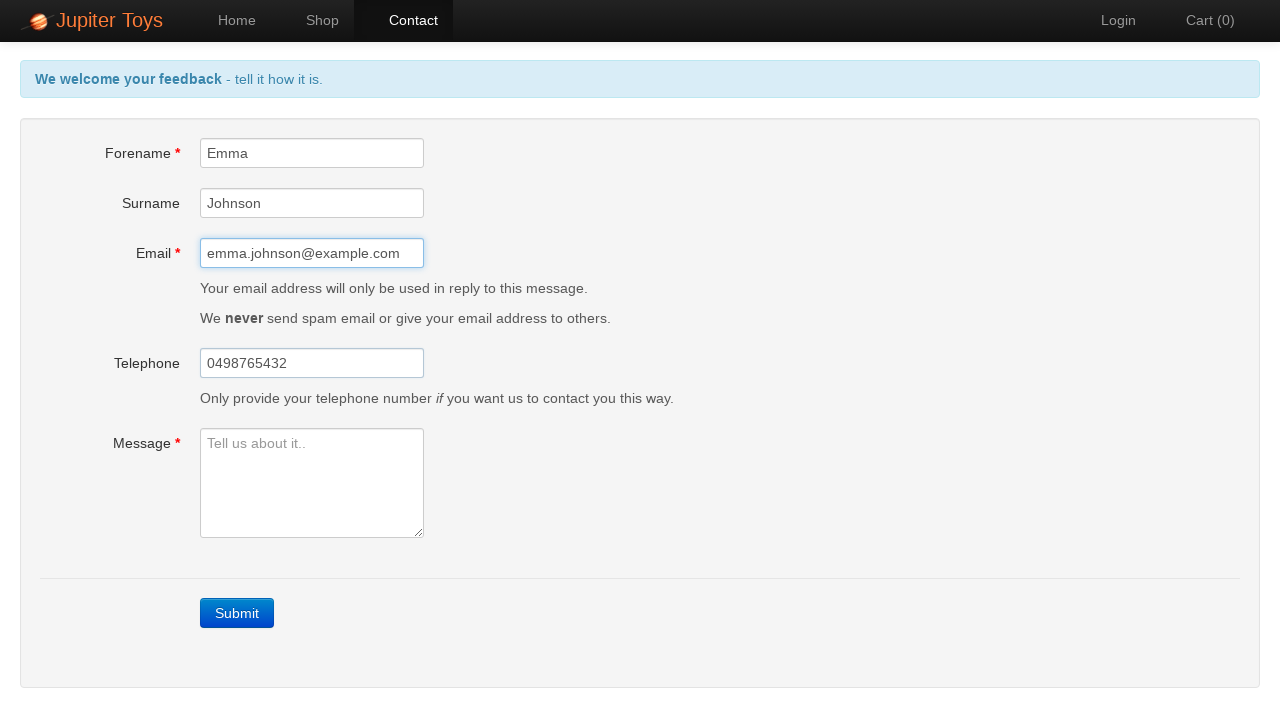

Filled message field with 'Testing successful submission' on #message
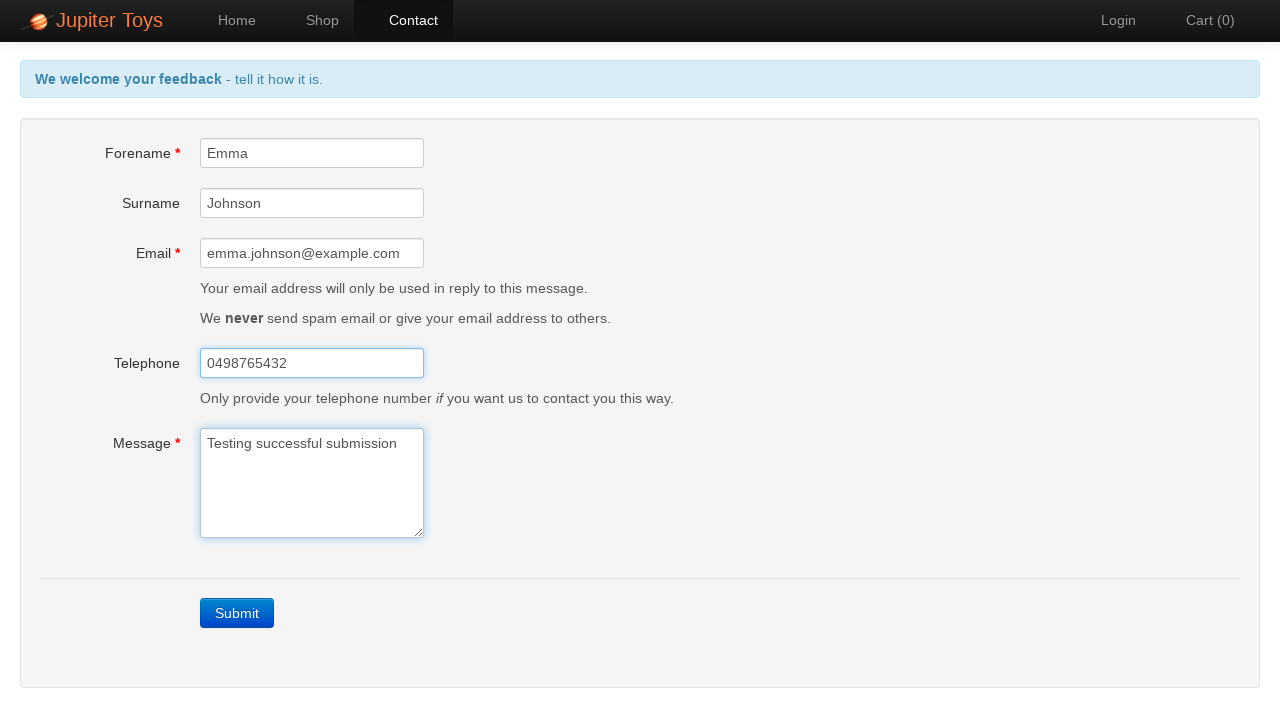

Clicked submit button to submit contact form at (237, 613) on a.btn-contact
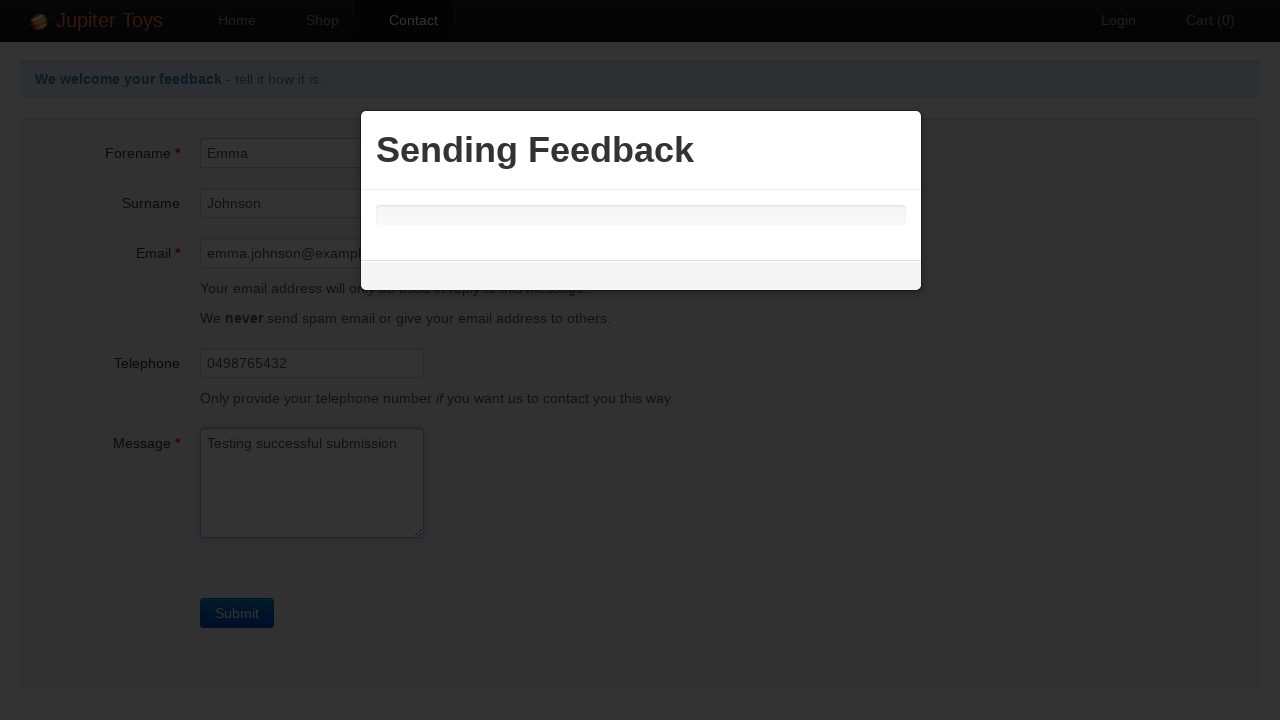

Success message appeared confirming form submission
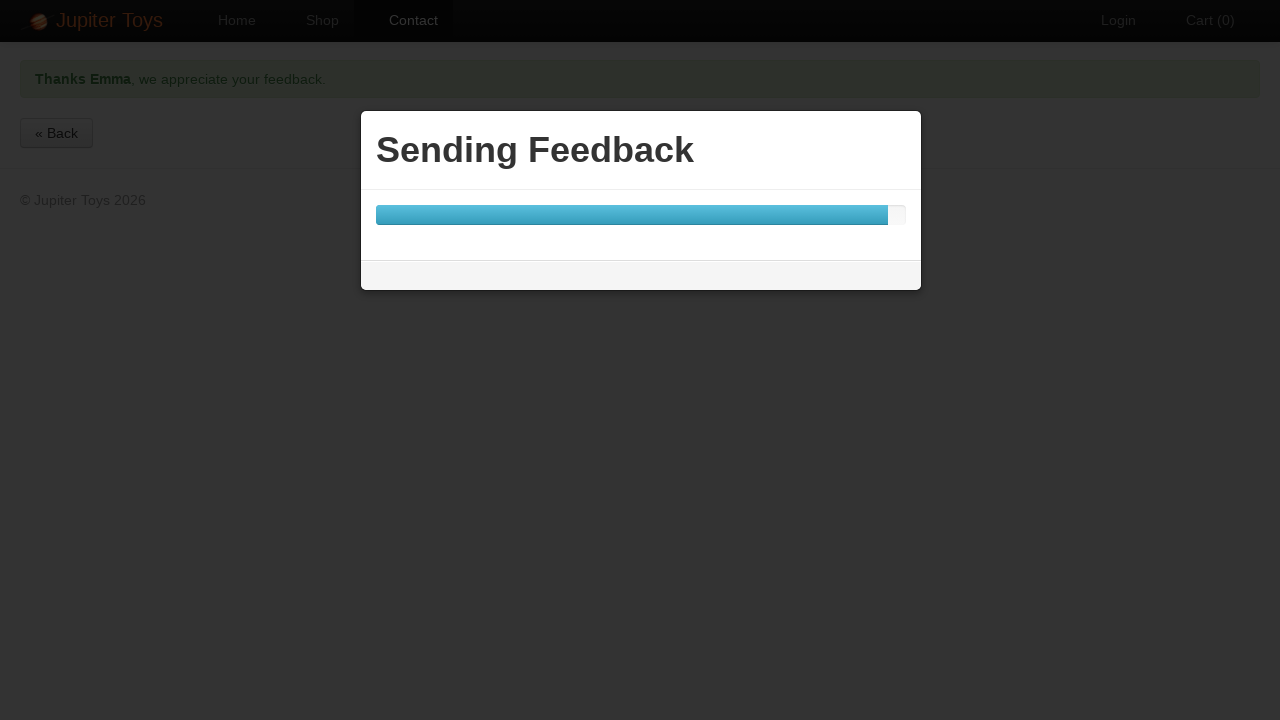

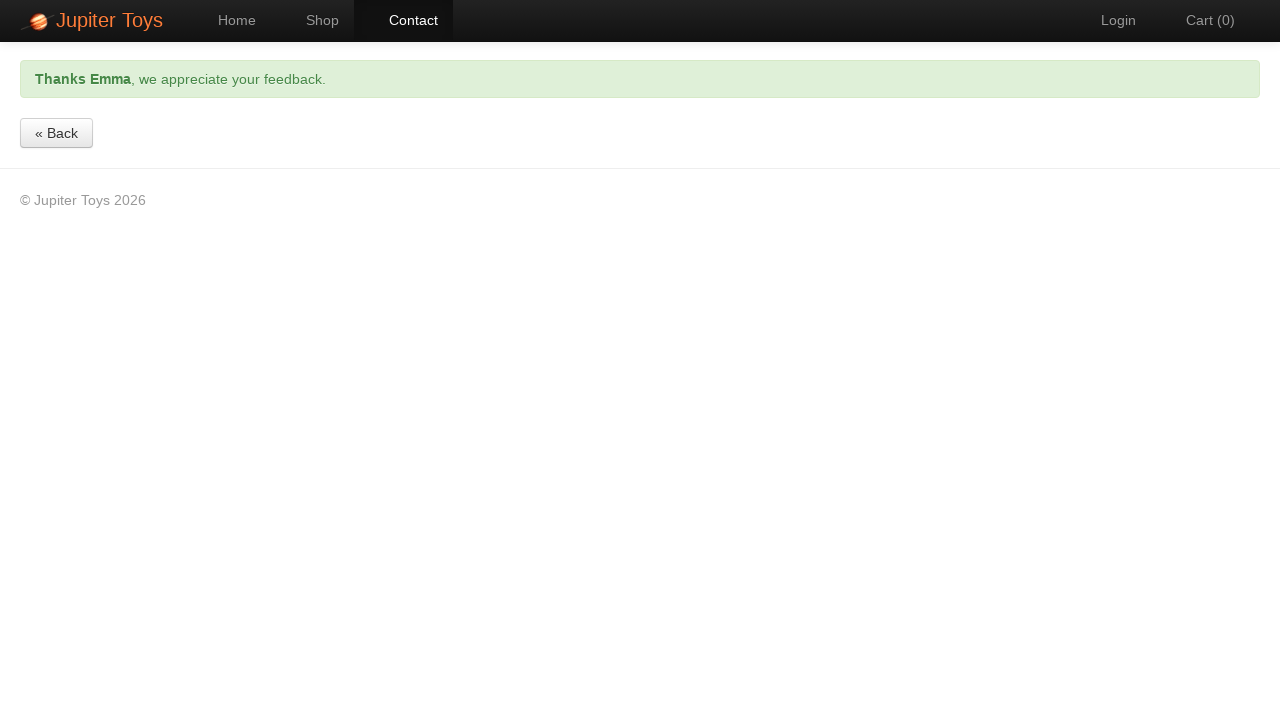